Submits an empty search query and verifies navigation to search results page

Starting URL: https://github.com/

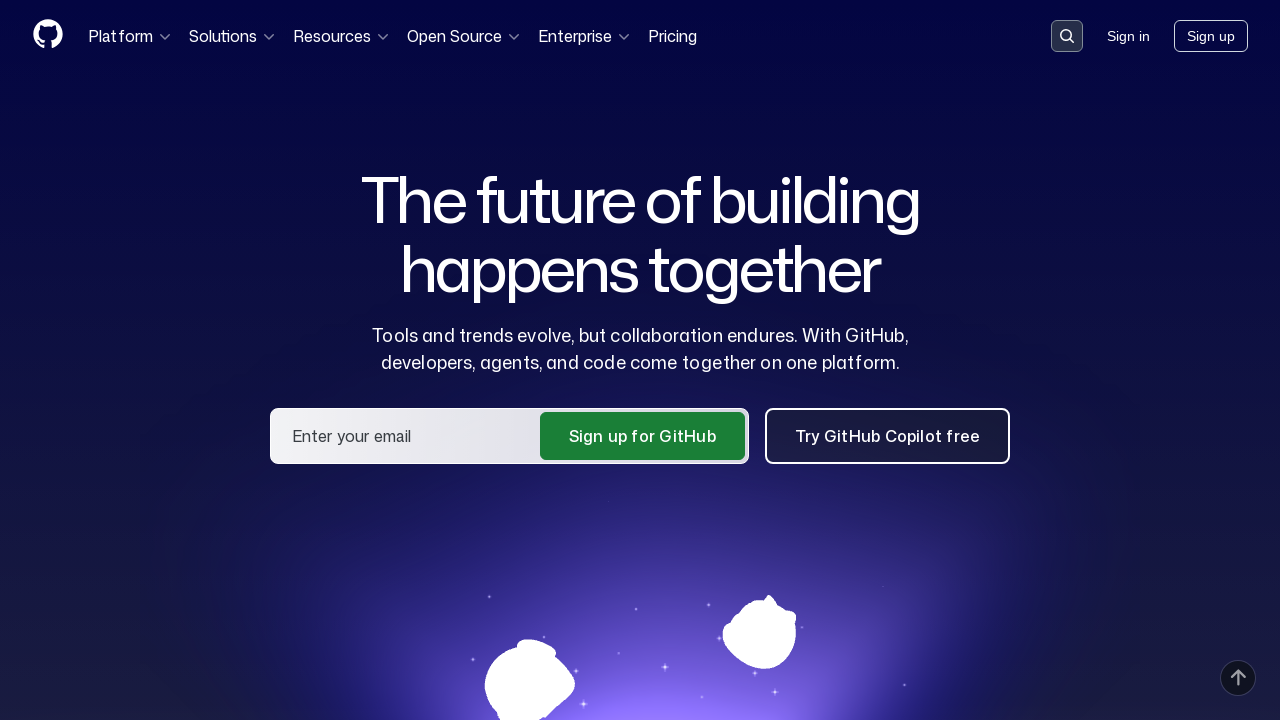

Clicked search button to open search field at (1067, 36) on button[data-target='qbsearch-input.inputButton']
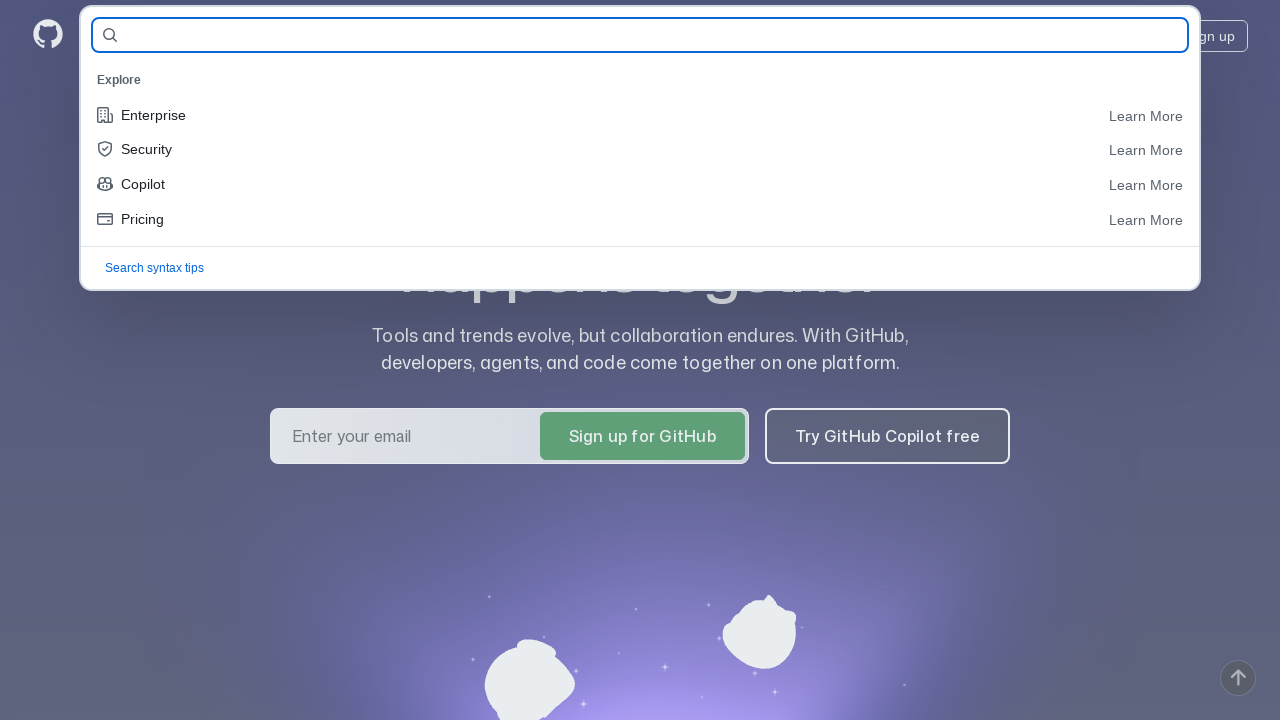

Pressed Enter to submit empty search query
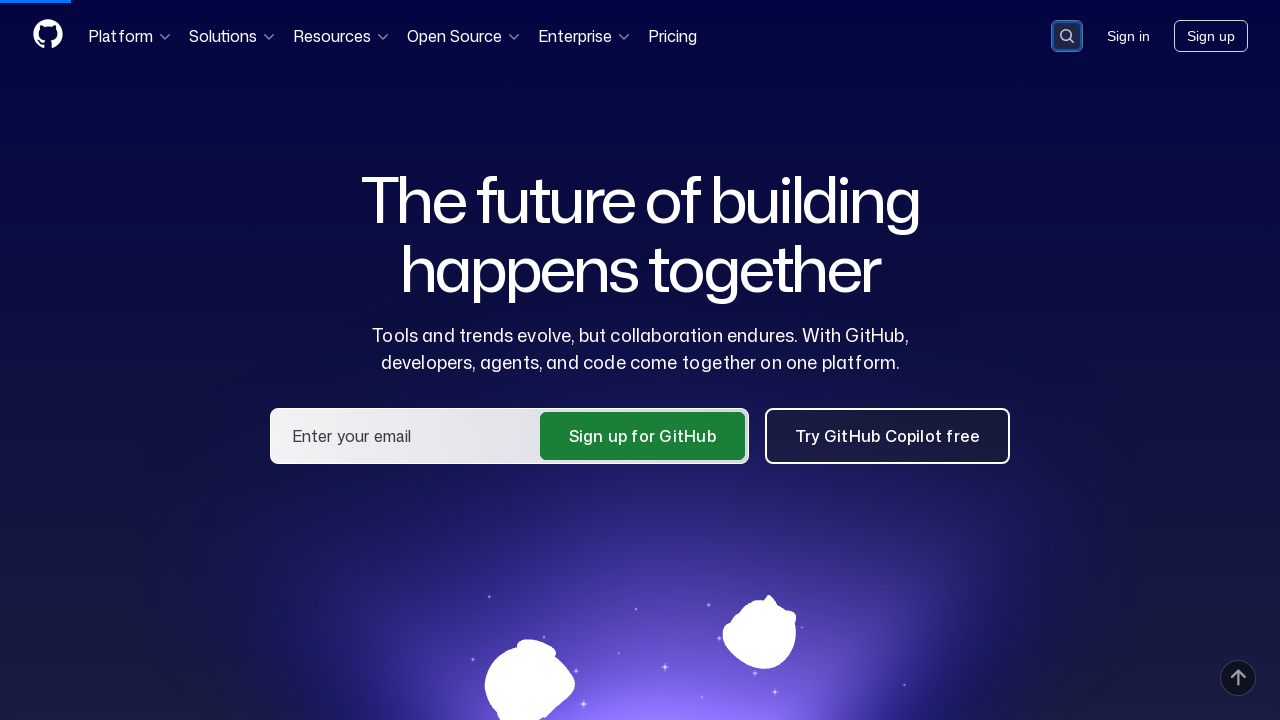

Navigated to search results page
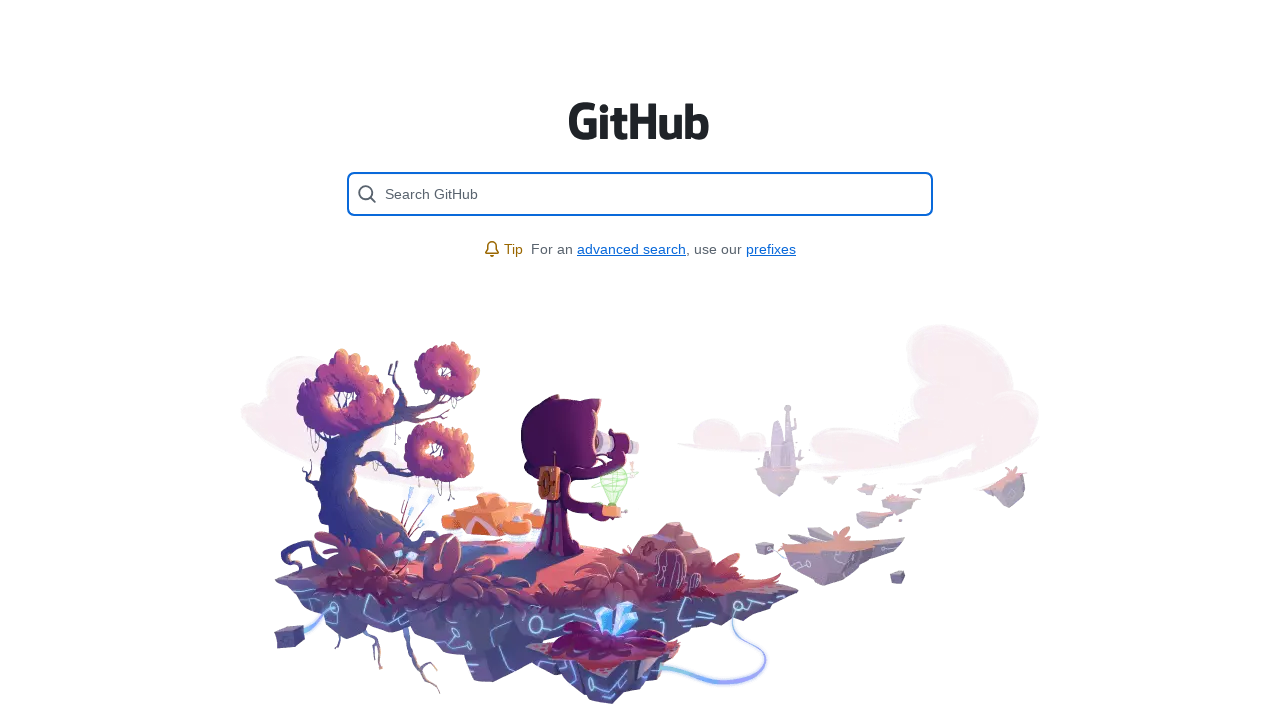

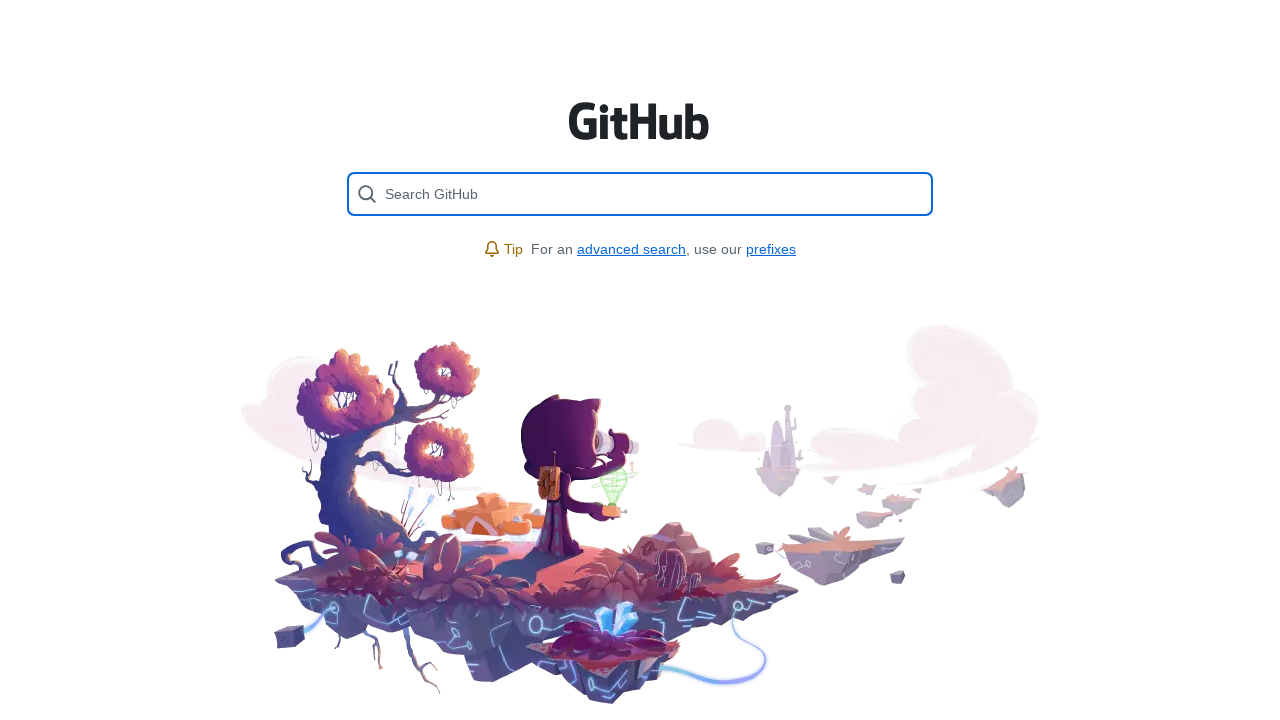